Tests that Clear completed button is hidden when there are no completed items

Starting URL: https://demo.playwright.dev/todomvc

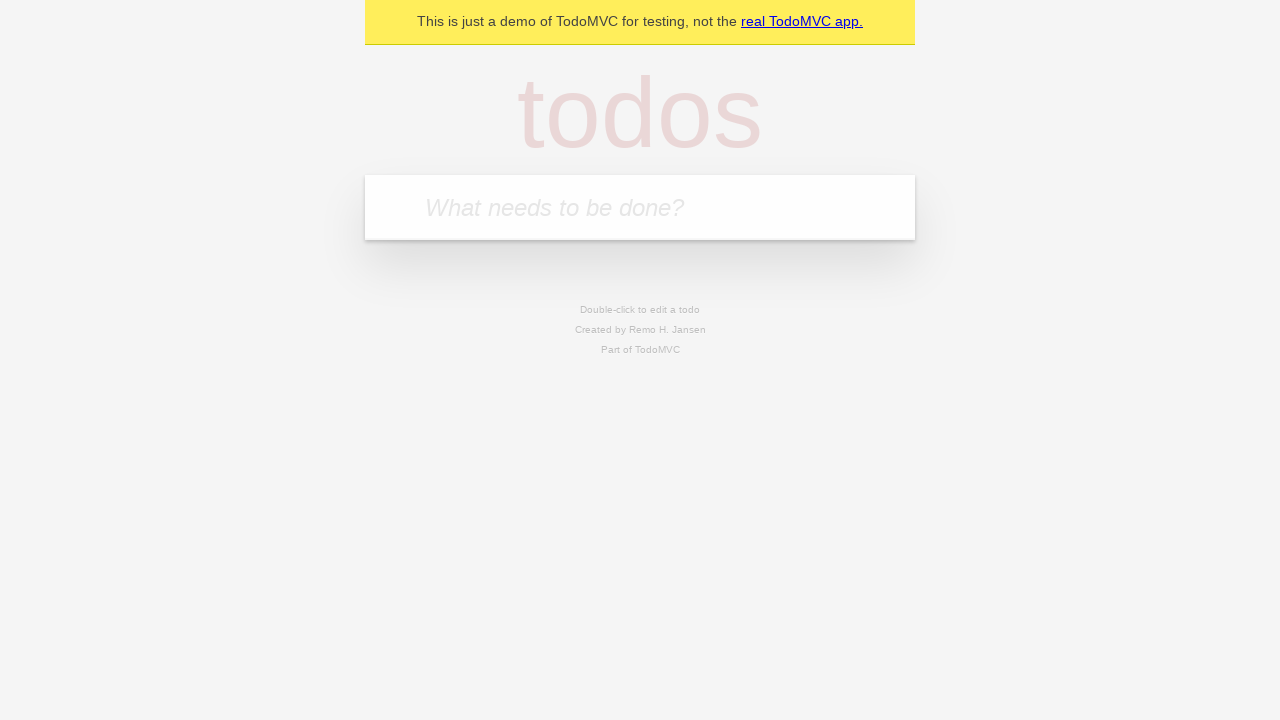

Filled input field with 'buy some cheese' on internal:attr=[placeholder="What needs to be done?"i]
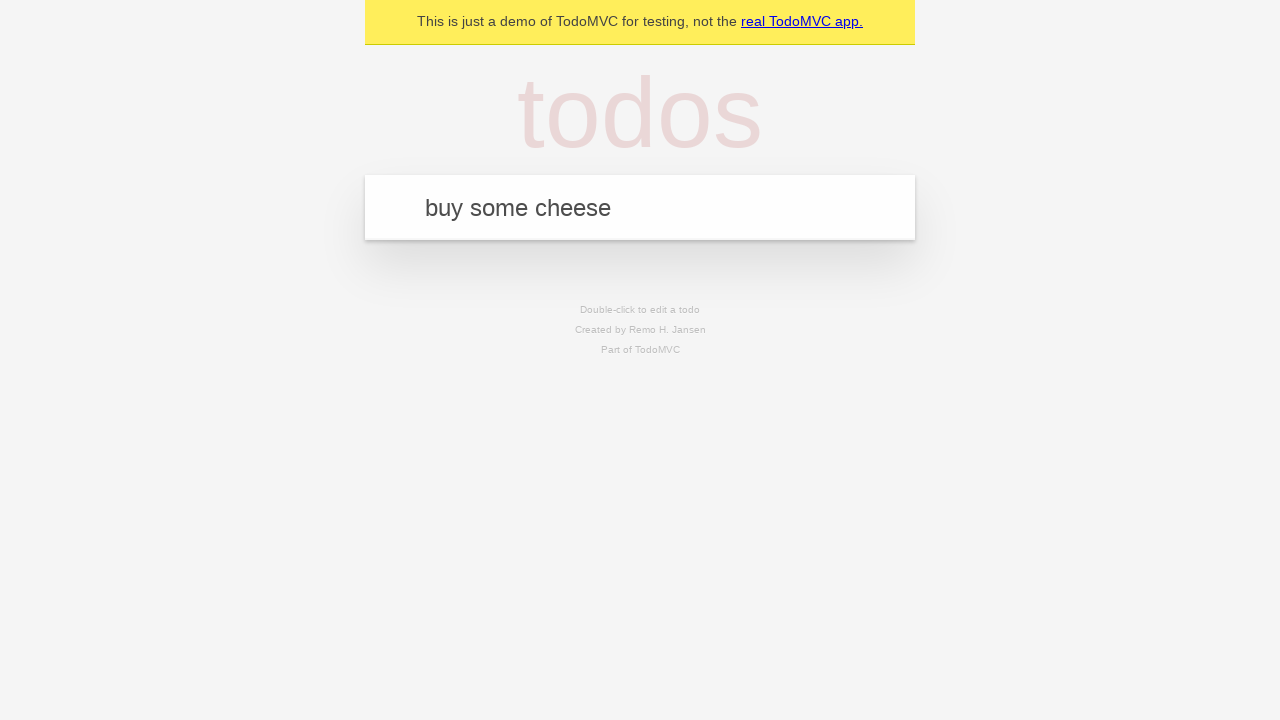

Pressed Enter to create first todo on internal:attr=[placeholder="What needs to be done?"i]
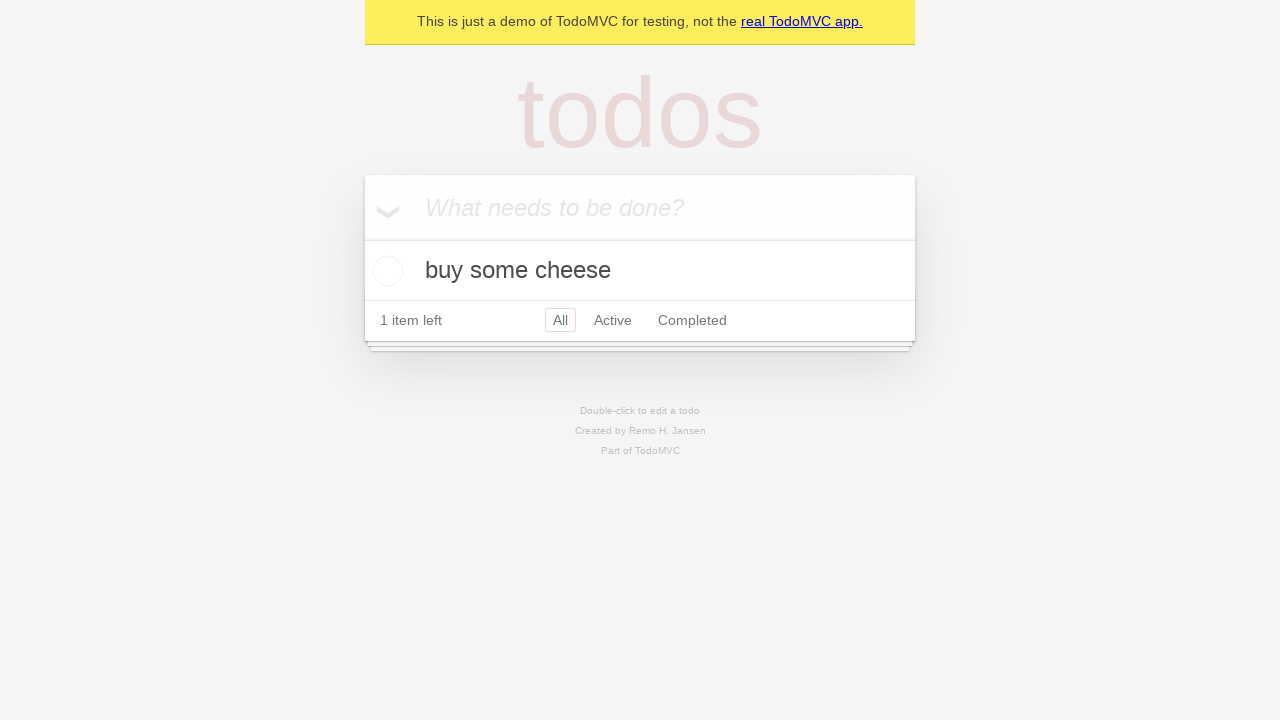

Filled input field with 'feed the cat' on internal:attr=[placeholder="What needs to be done?"i]
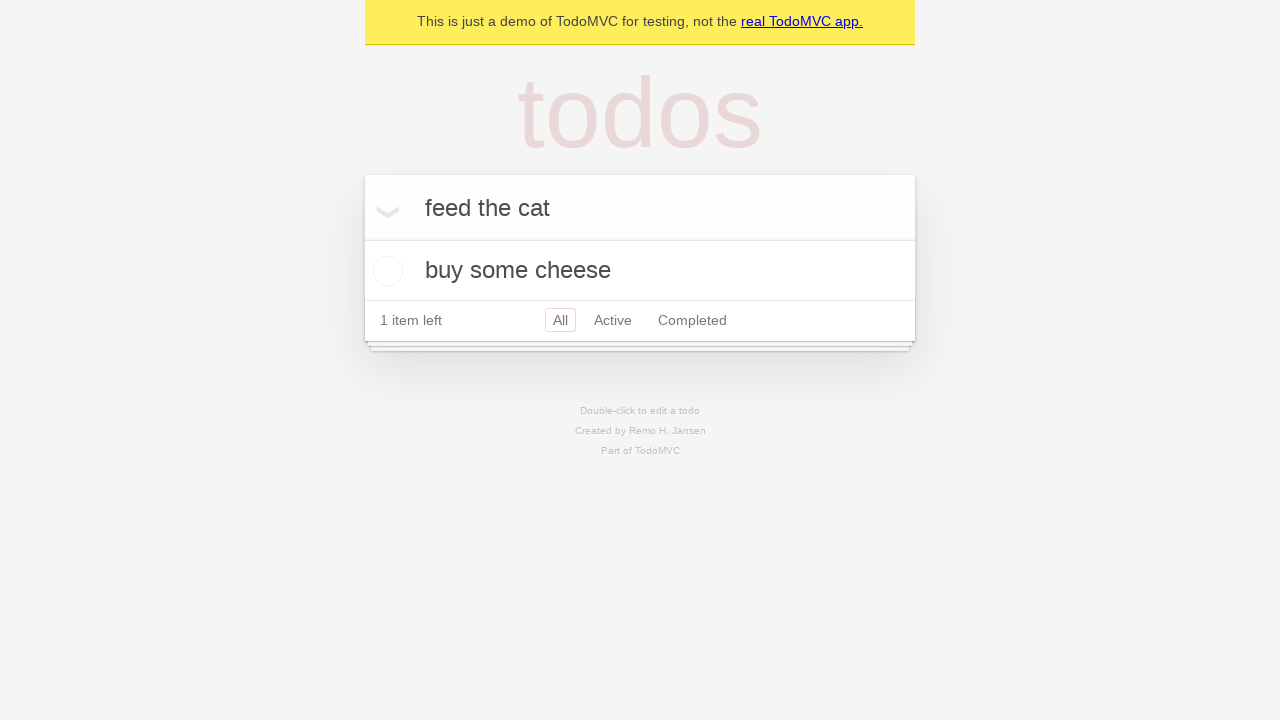

Pressed Enter to create second todo on internal:attr=[placeholder="What needs to be done?"i]
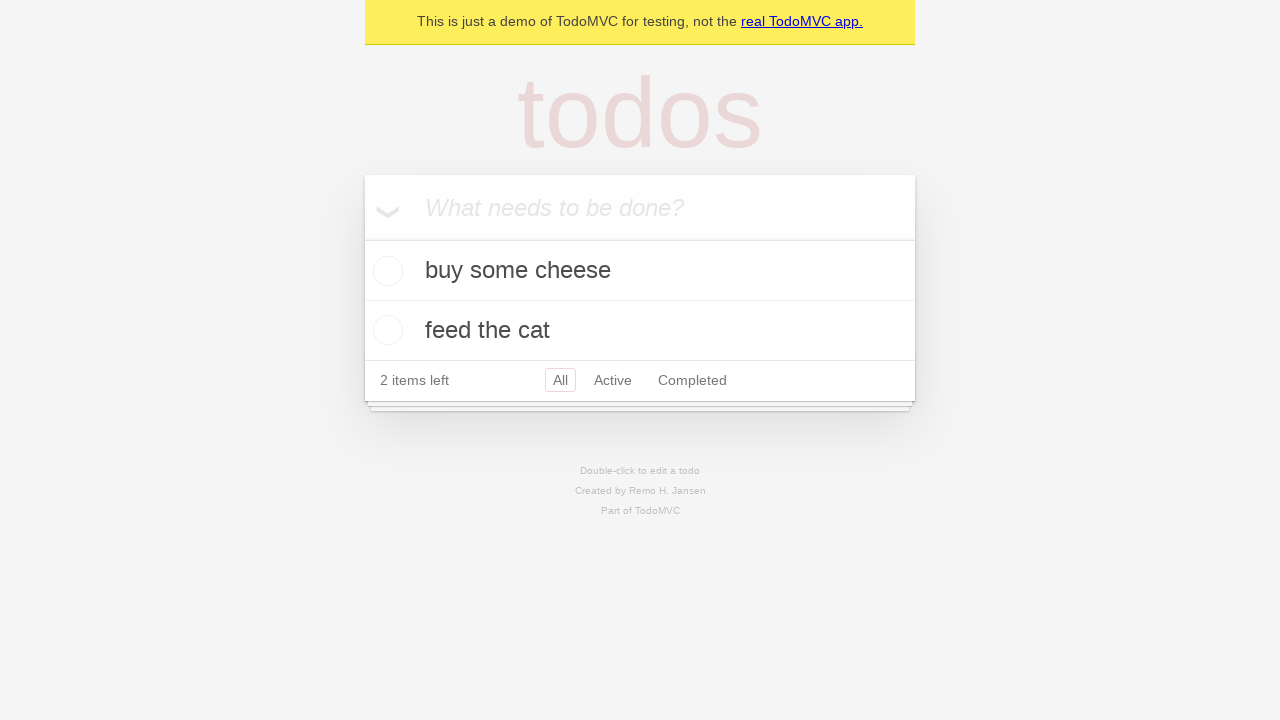

Filled input field with 'book a doctors appointment' on internal:attr=[placeholder="What needs to be done?"i]
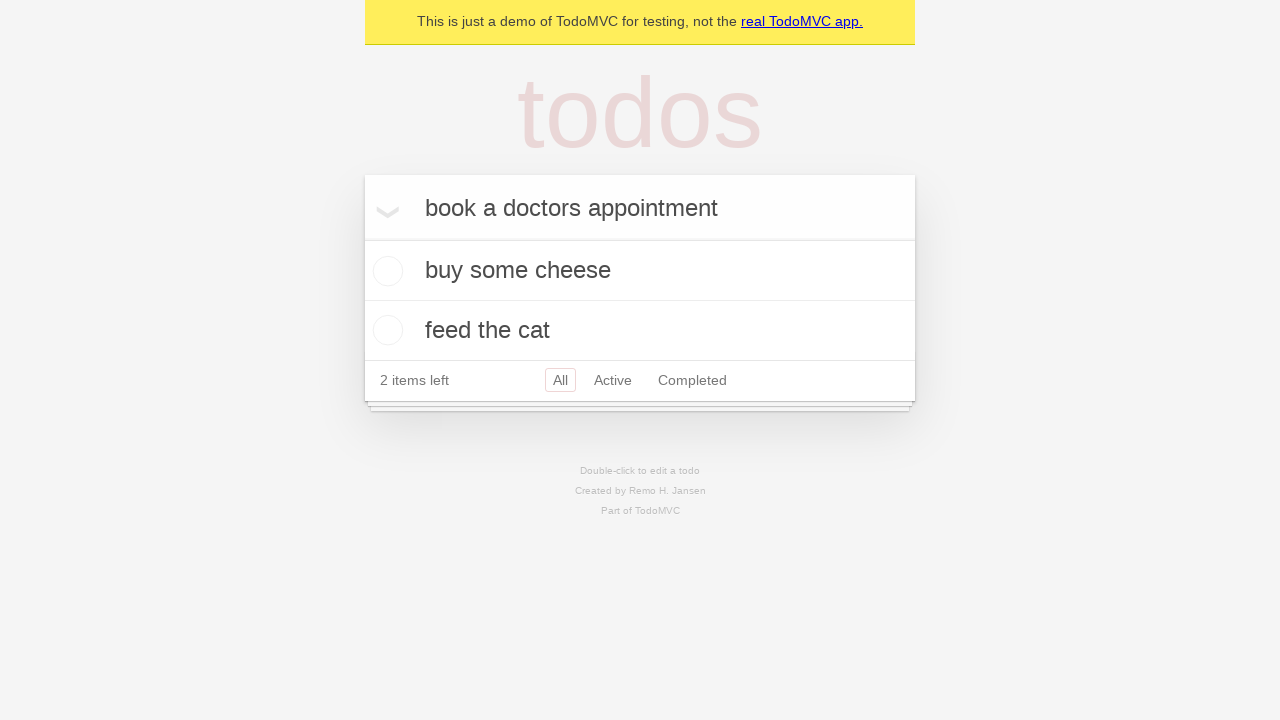

Pressed Enter to create third todo on internal:attr=[placeholder="What needs to be done?"i]
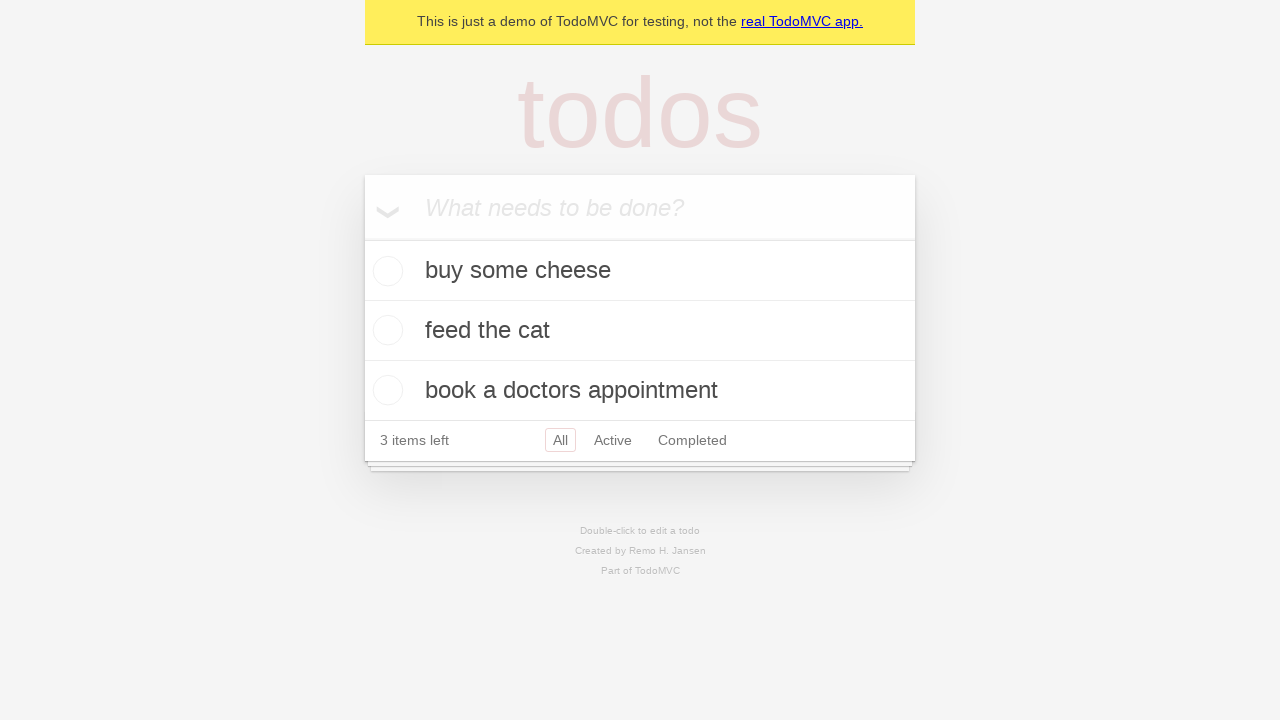

Checked first todo item as completed at (385, 271) on .todo-list li .toggle >> nth=0
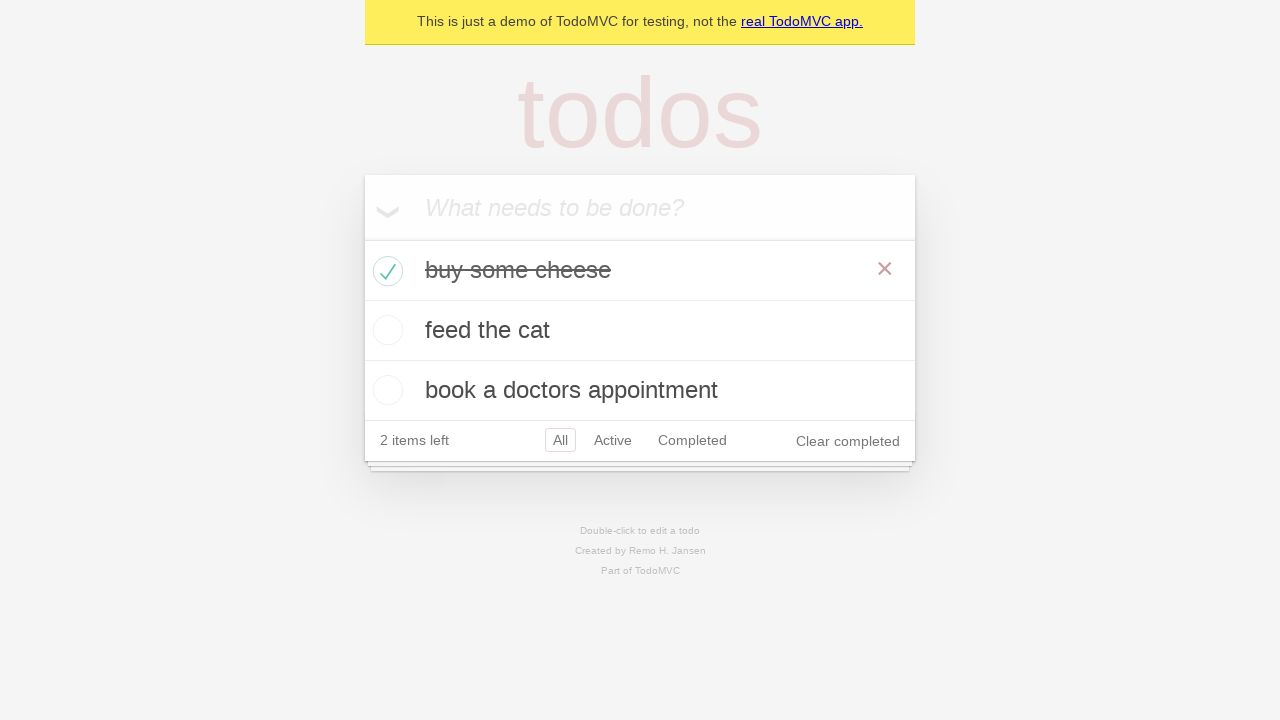

Clicked 'Clear completed' button to remove completed items at (848, 441) on internal:role=button[name="Clear completed"i]
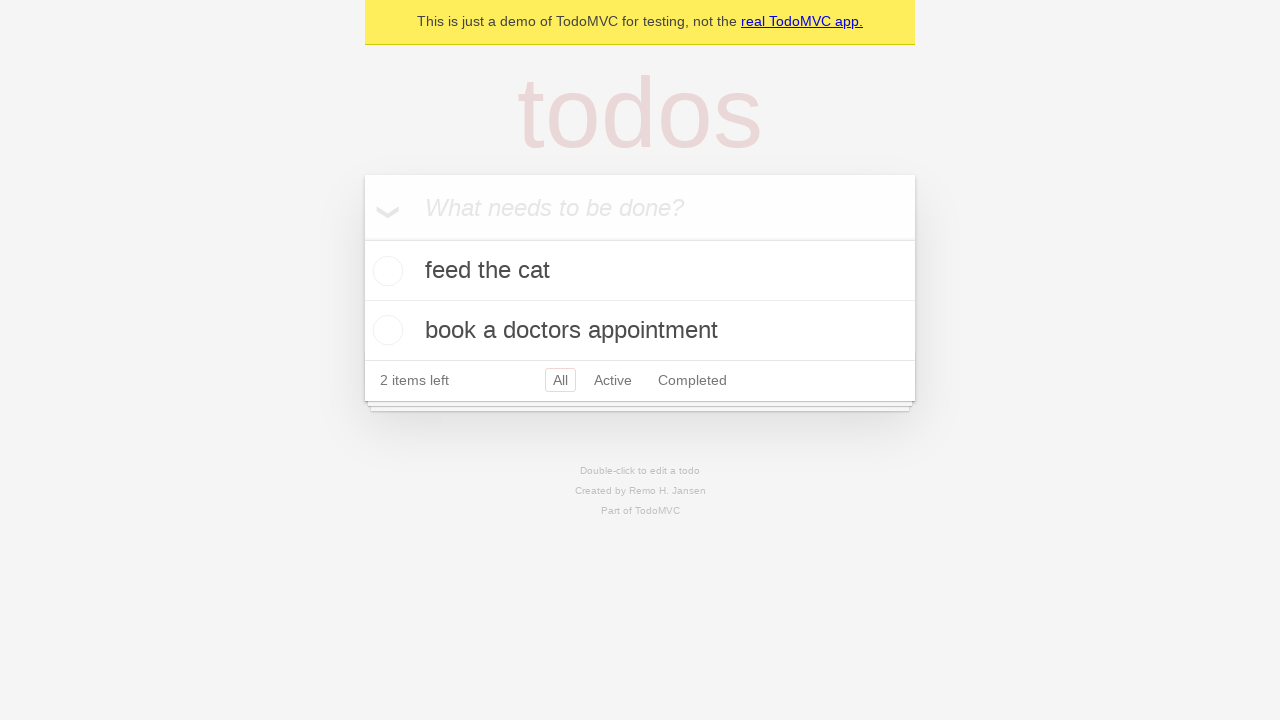

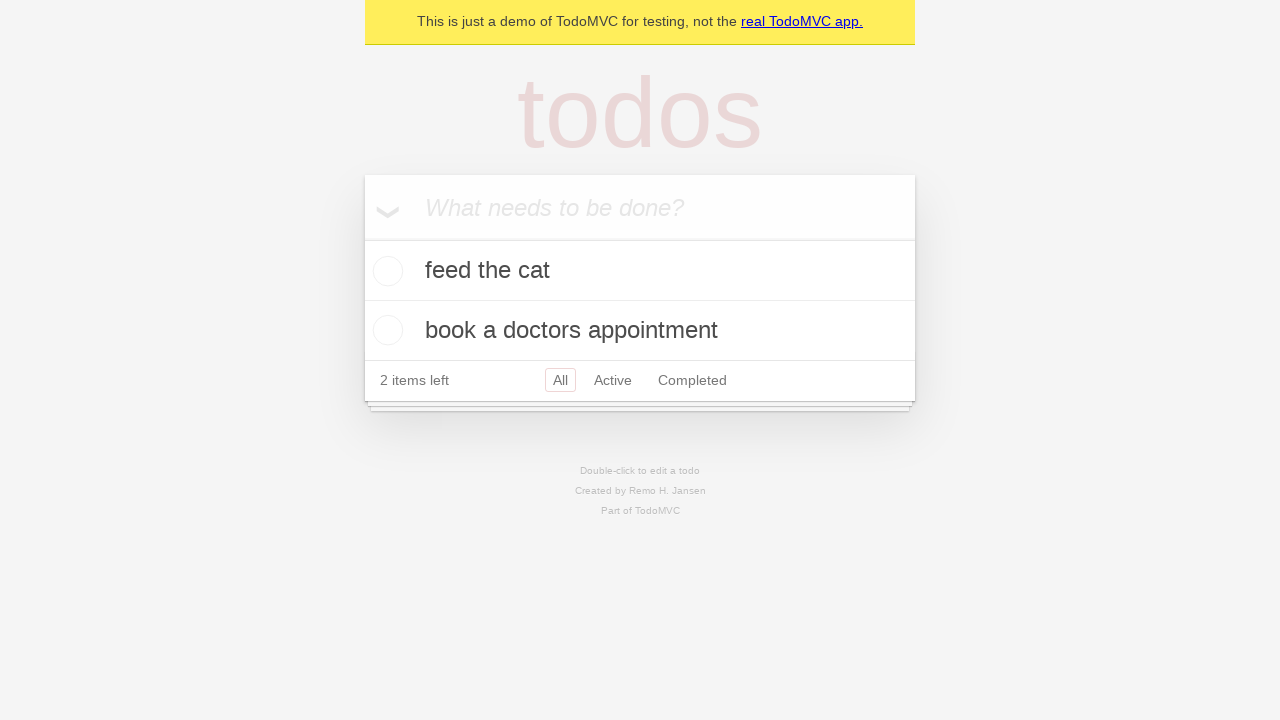